Tests browser navigation by opening an initial URL and then navigating to a different URL using the navigate method

Starting URL: https://www.tutorialspoint.com/selenium/practice/selenium_automation_practice.php

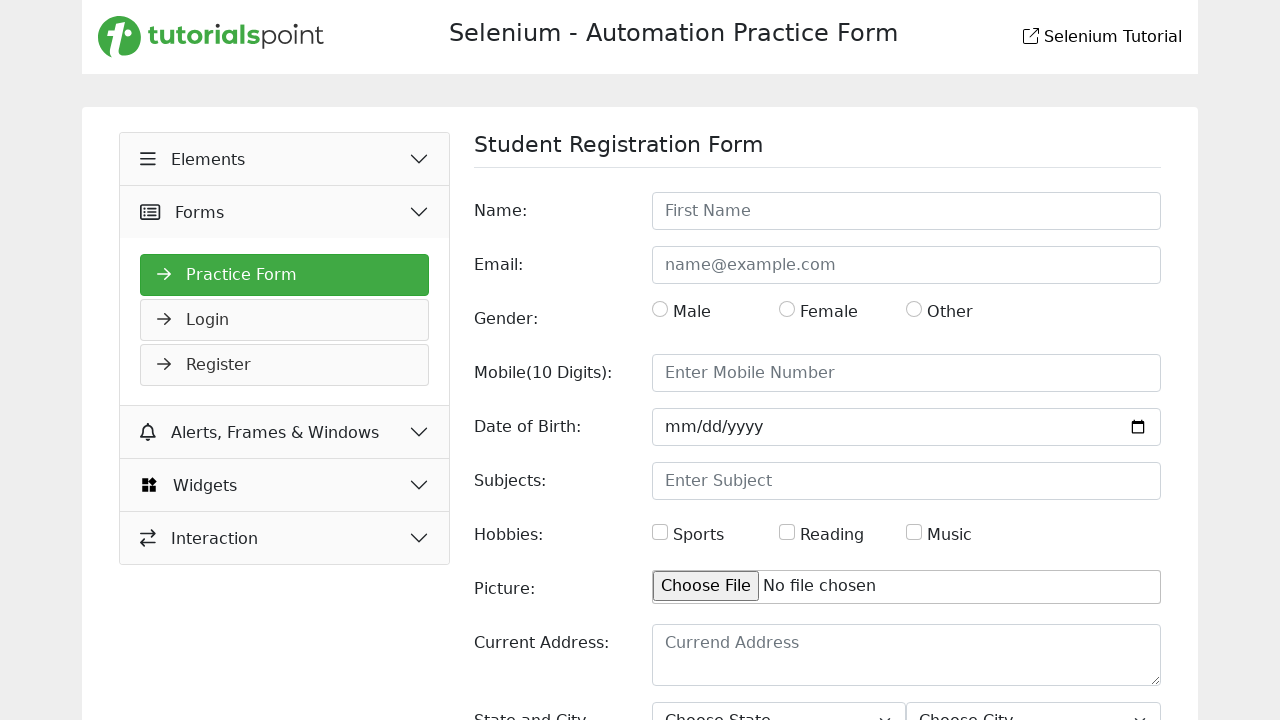

Initial page loaded with domcontentloaded state
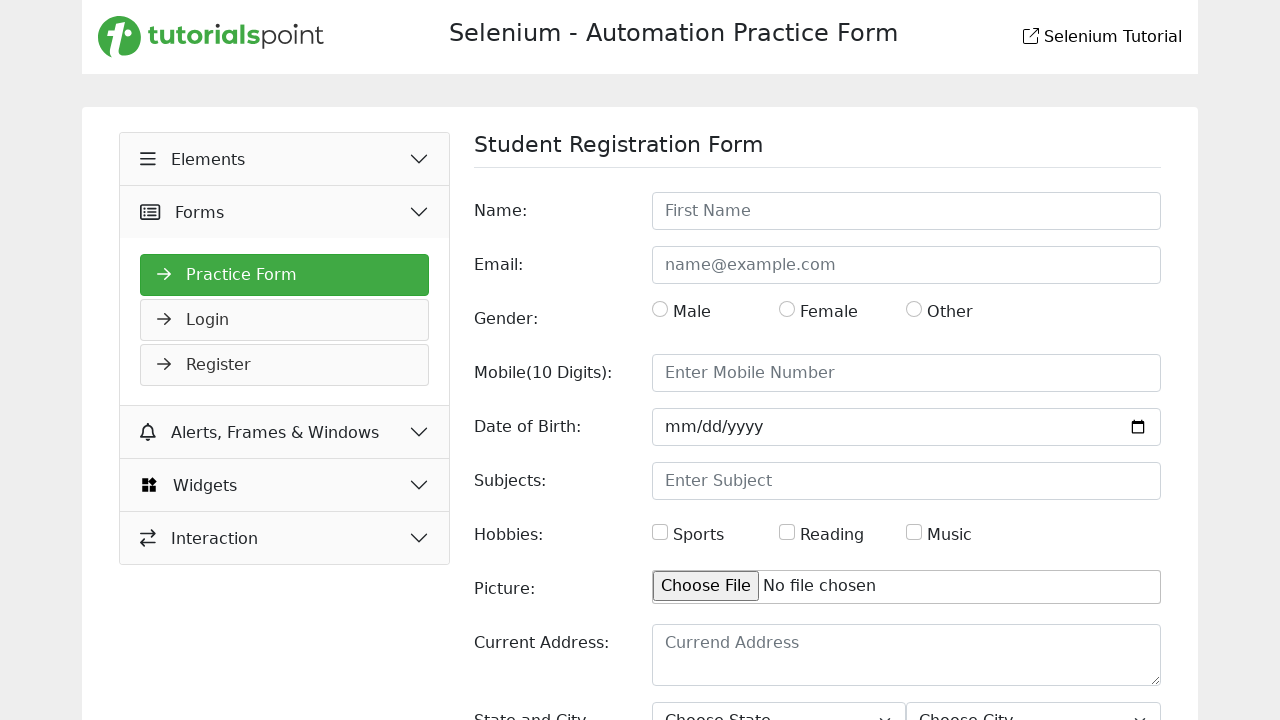

Navigated to Daraz.com Bangladesh
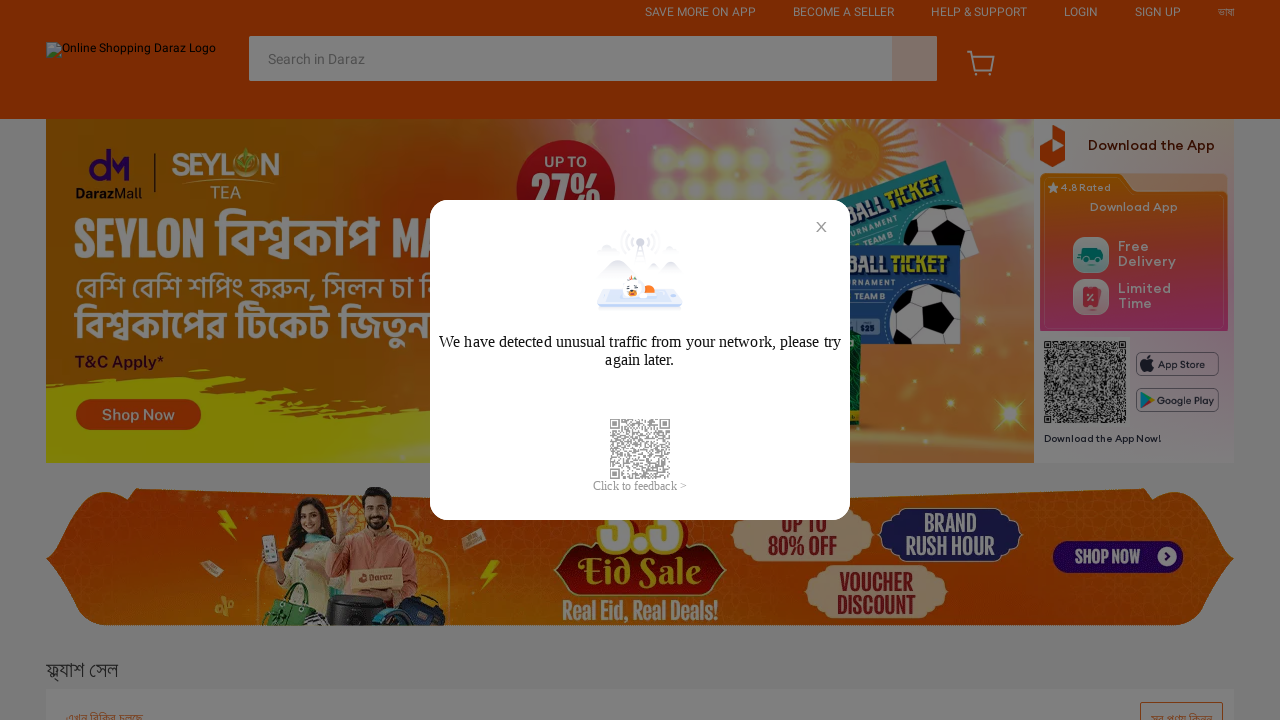

Second page loaded with domcontentloaded state
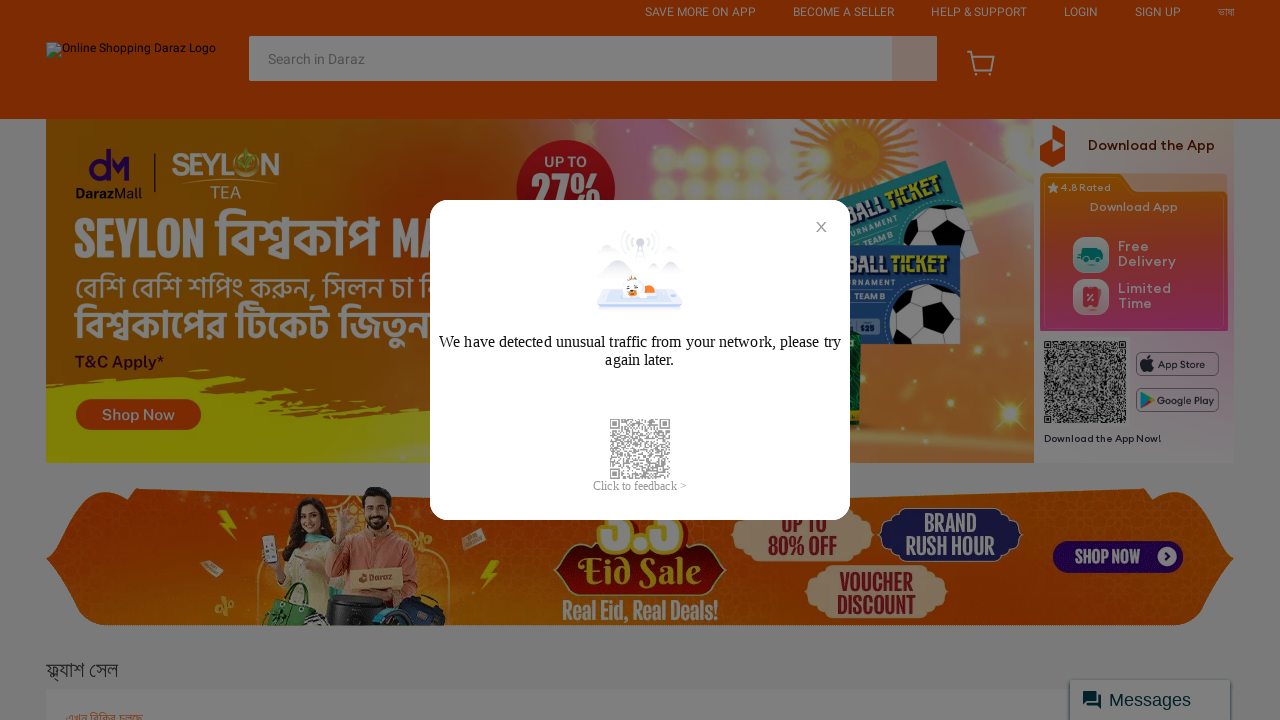

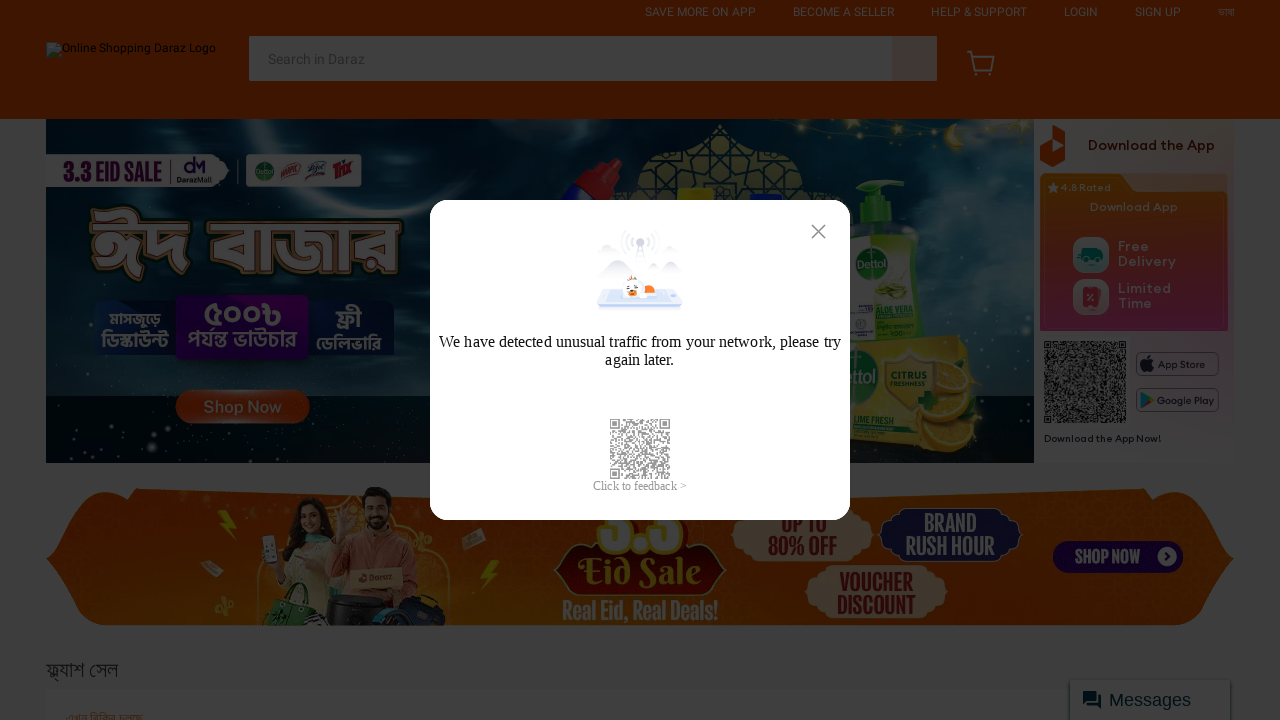